Tests click-and-hold functionality by clicking and holding on element C and dragging to element D

Starting URL: https://selenium08.blogspot.com/2020/01/click-and-hold.html

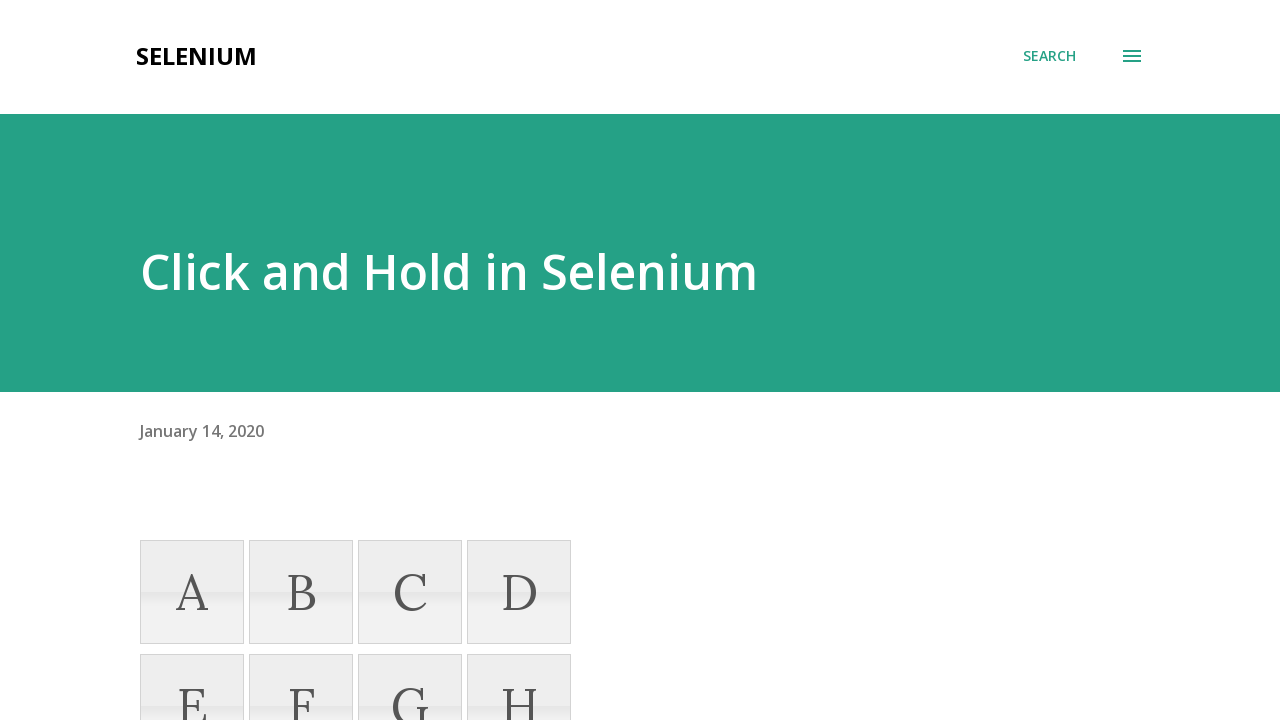

Scrolled down 350 pixels to make elements visible
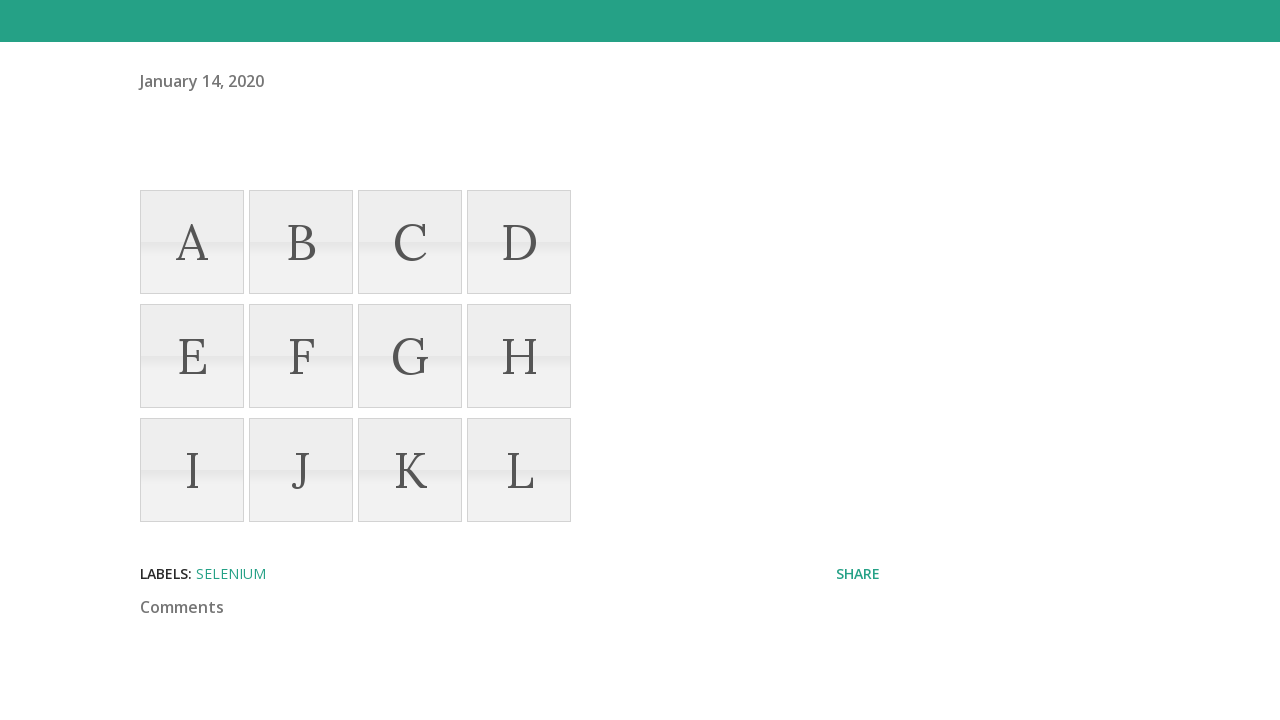

Located element C for drag operation
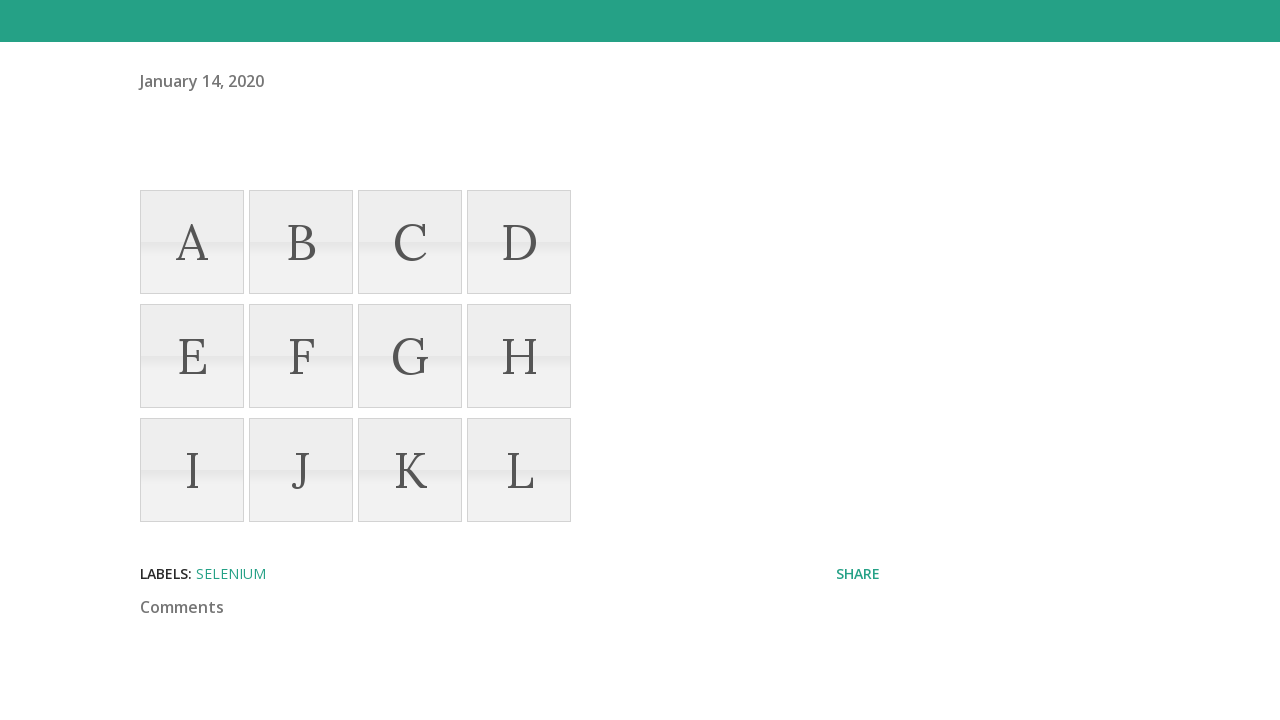

Located element D as drag target
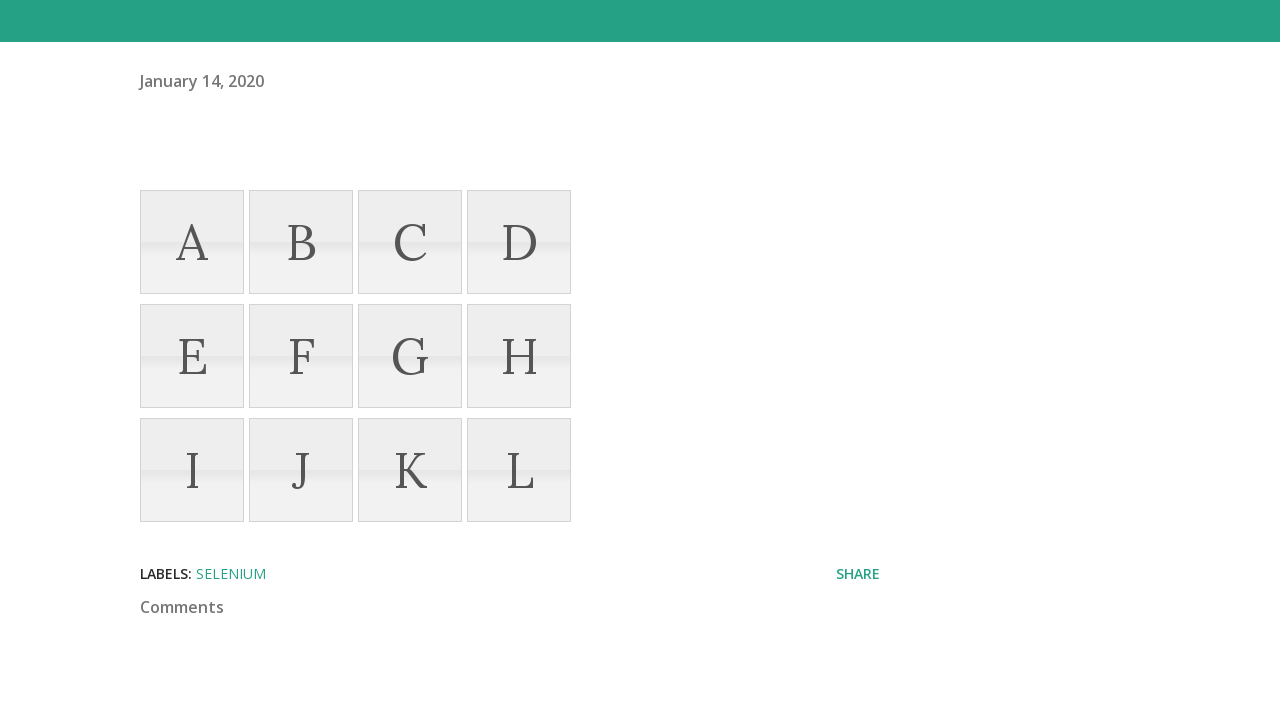

Performed click-and-hold drag from element C to element D at (519, 242)
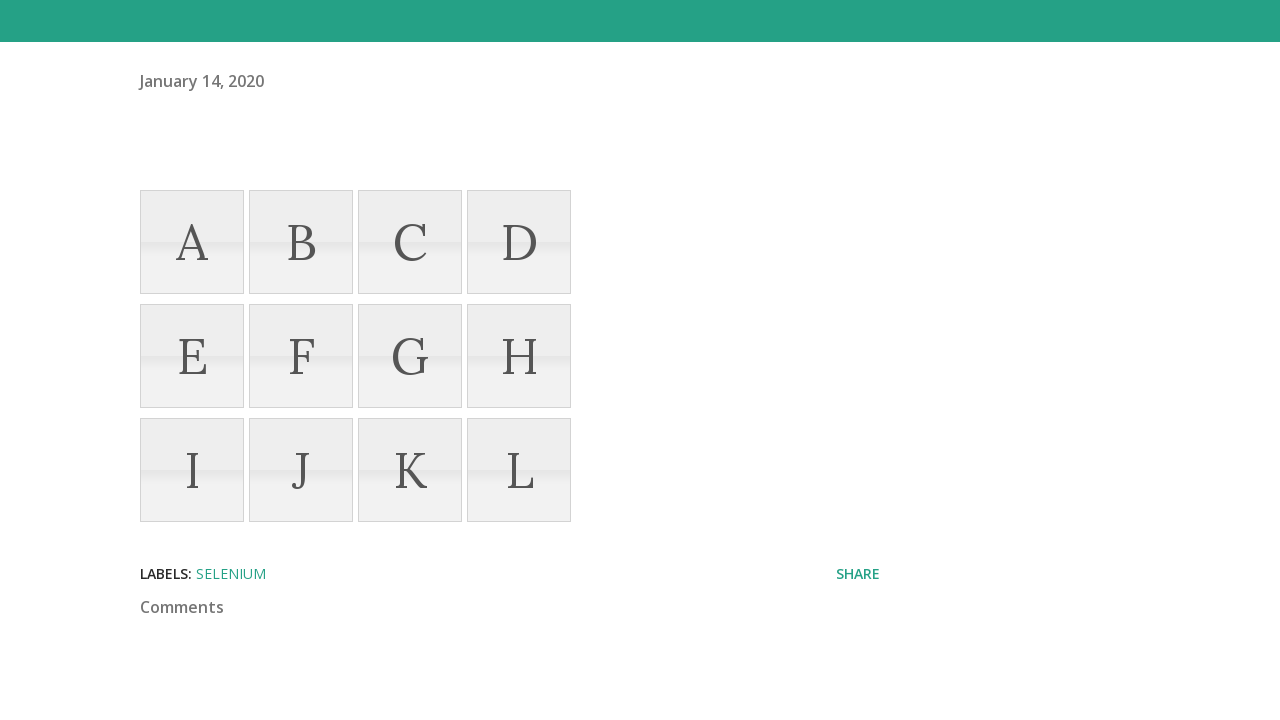

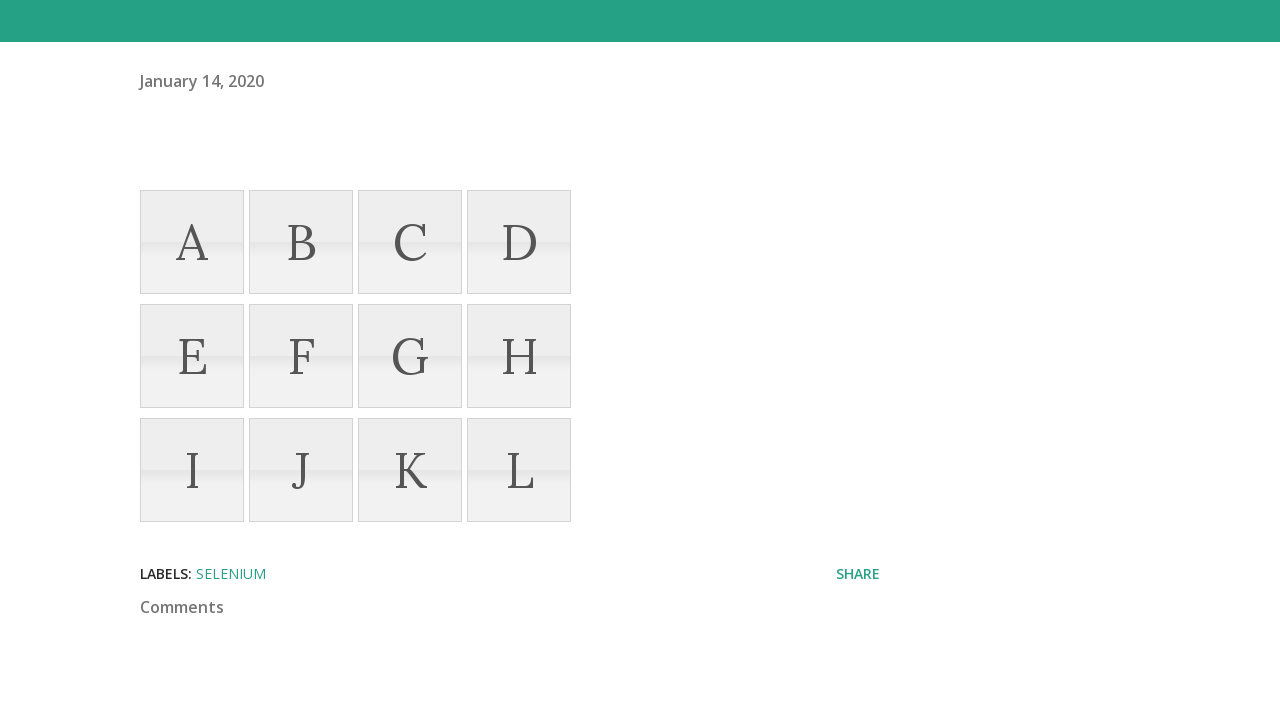